Tests browser tab handling by clicking a button to open a new tab and dynamically finding the target tab by its title

Starting URL: https://www.tutorialspoint.com/selenium/practice/browser-windows.php

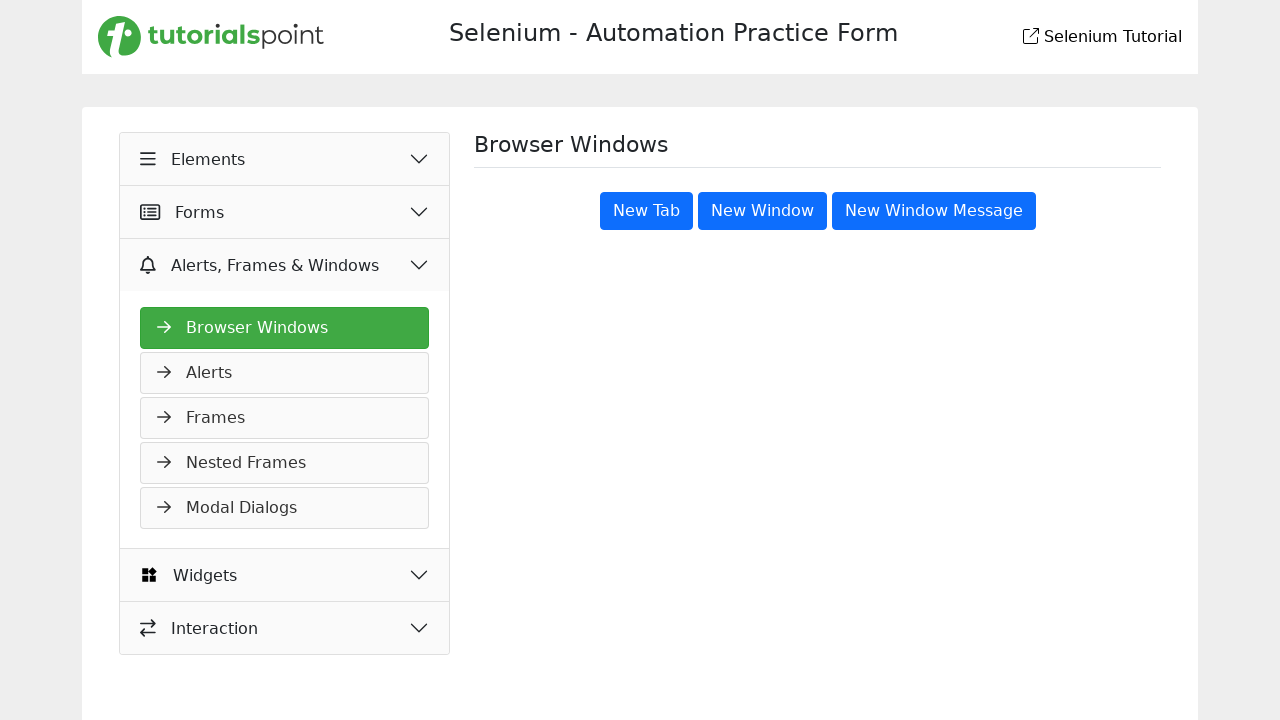

Clicked 'New Tab' button to open a new browser tab at (646, 211) on internal:role=button[name="New Tab"i]
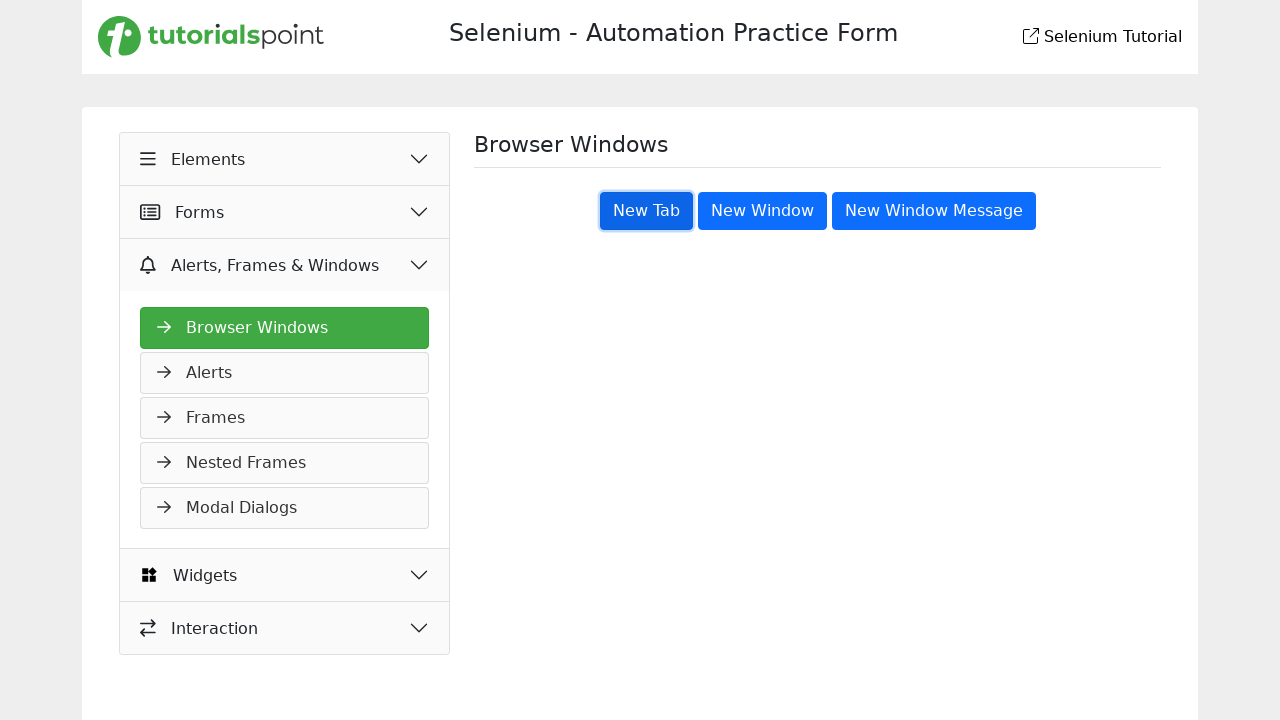

Waited 2000ms for new tab to load
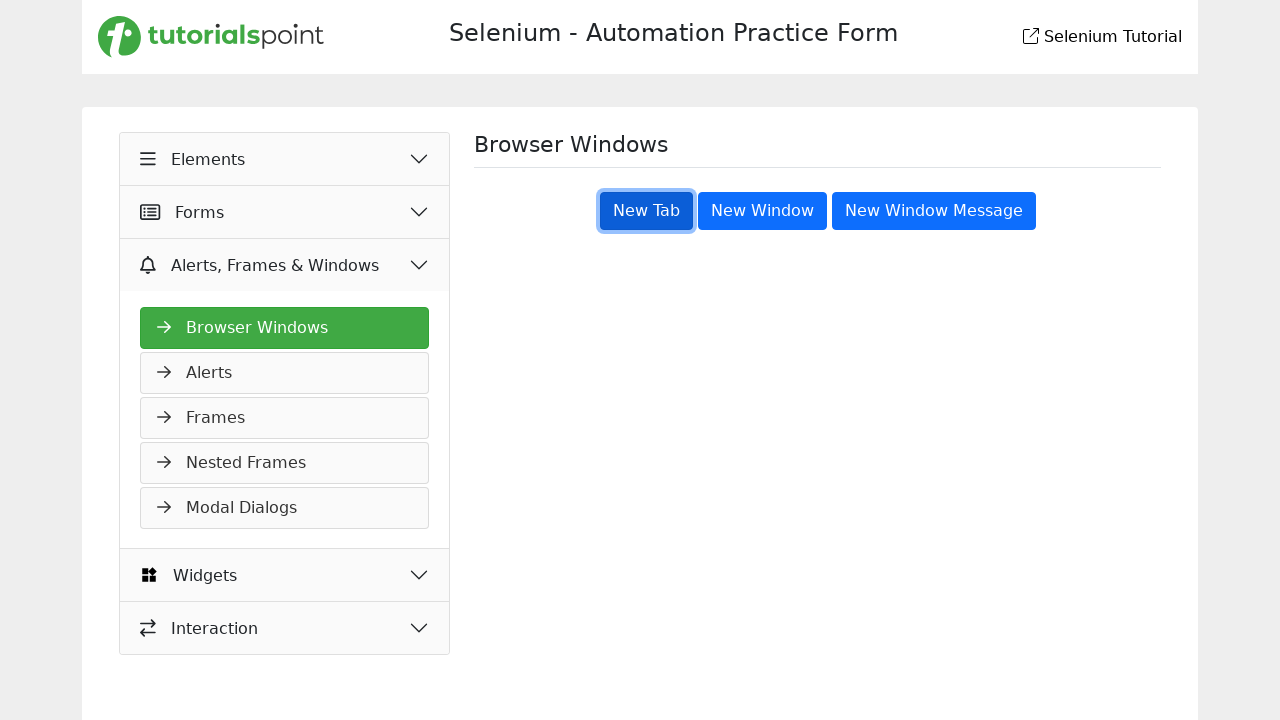

Retrieved all browser tabs from context
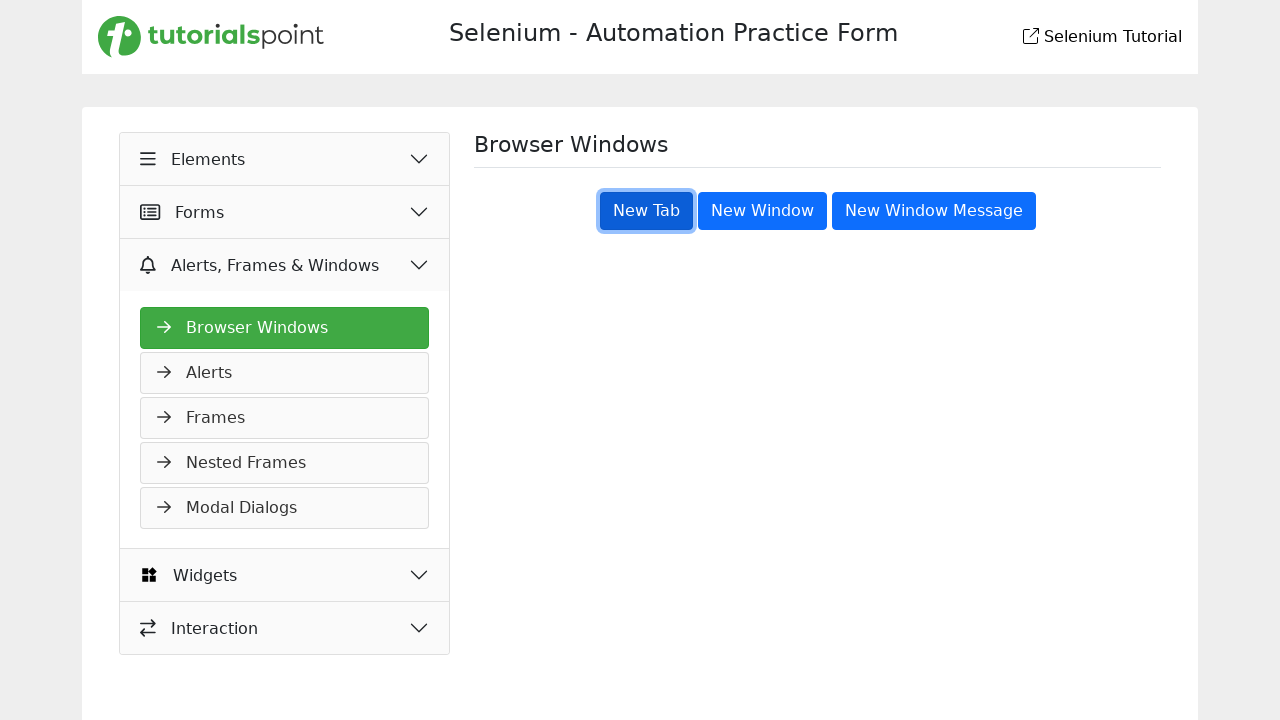

Found target tab with title containing 'Tables' and brought it to front
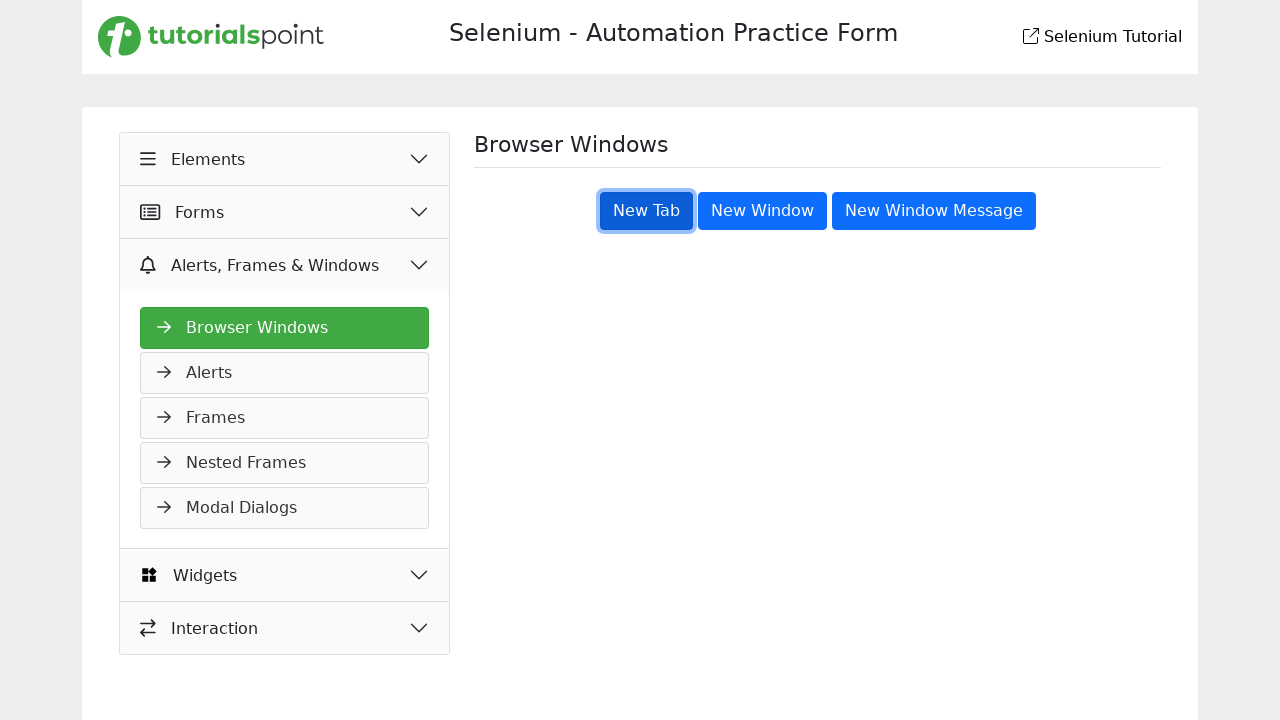

Retrieved heading text from target tab: Selenium - Automation Practice Form
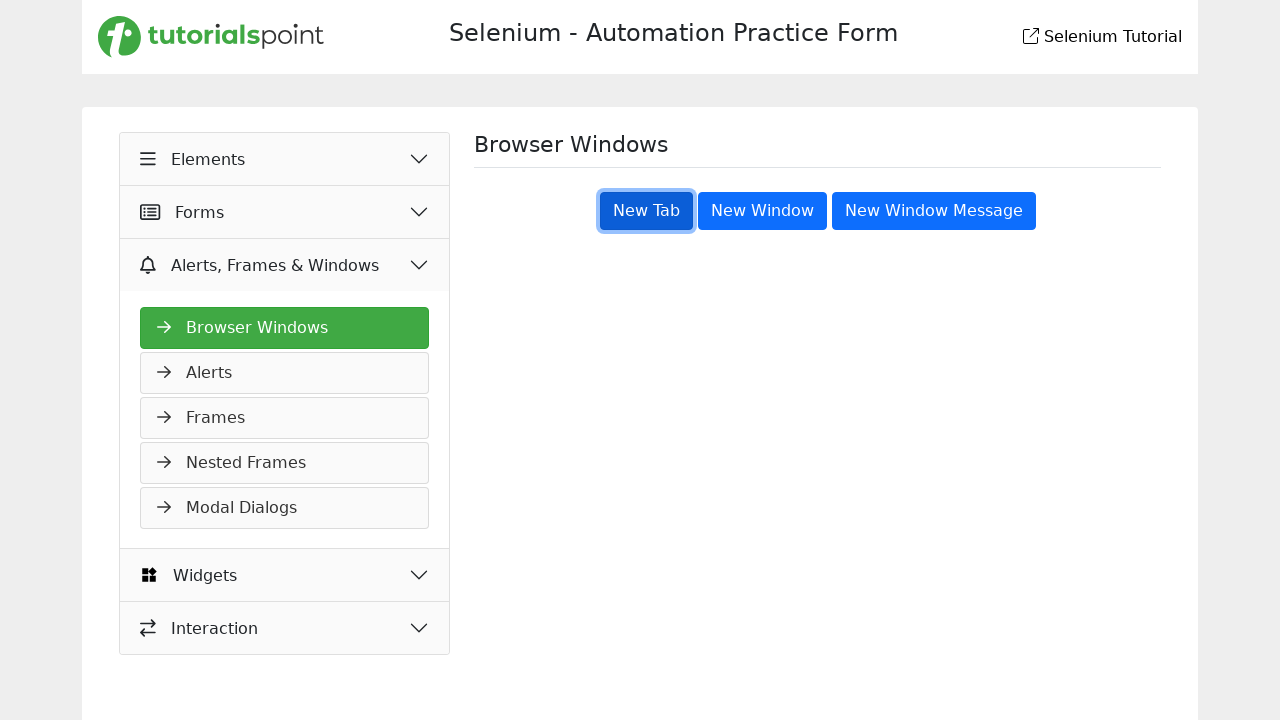

Retrieved original page title: Selenium Practice - Browser Windows
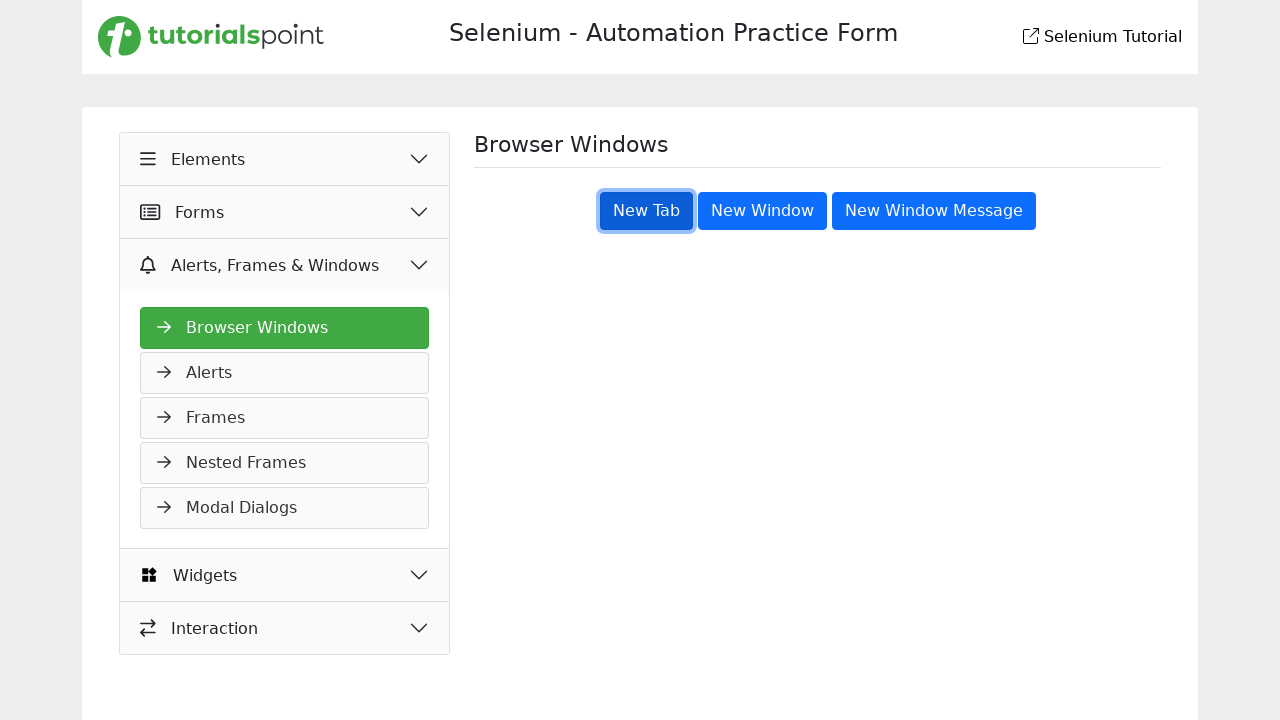

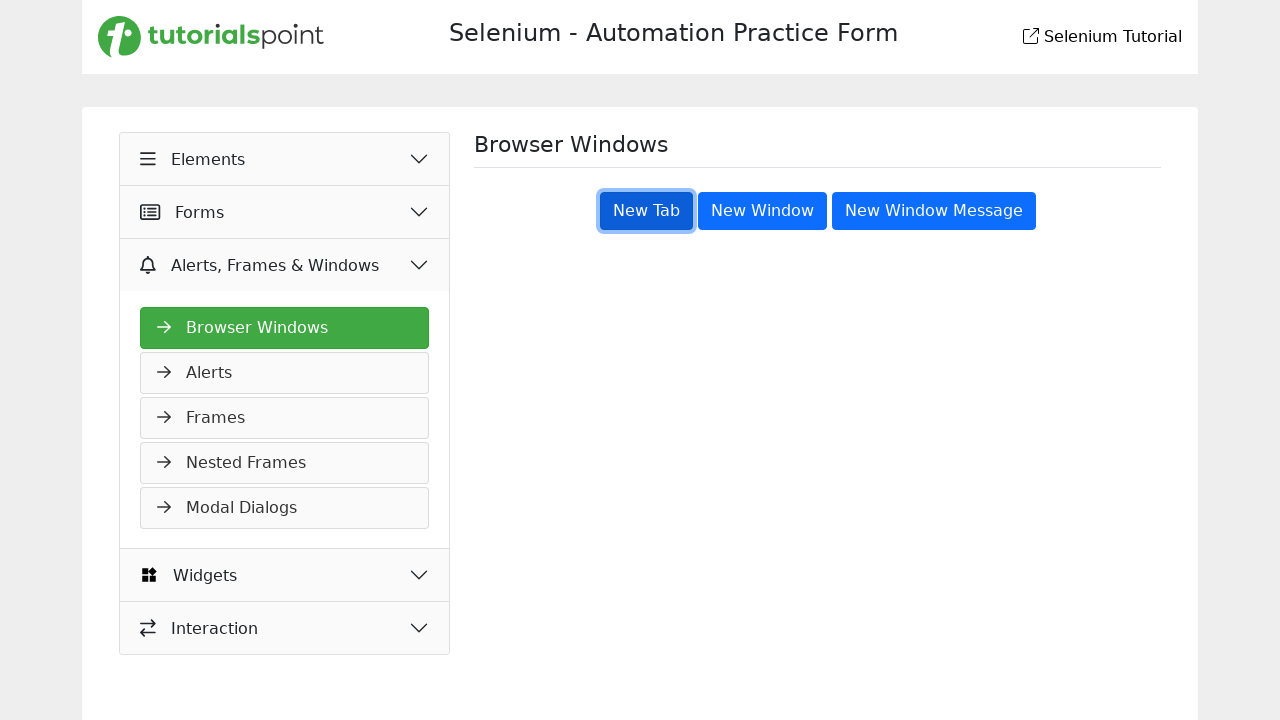